Tests the USPS stamp shopping flow by navigating to the Shop menu, selecting stamps with filters, adding a stamp to cart, updating quantity, and capturing product information.

Starting URL: https://www.usps.com/

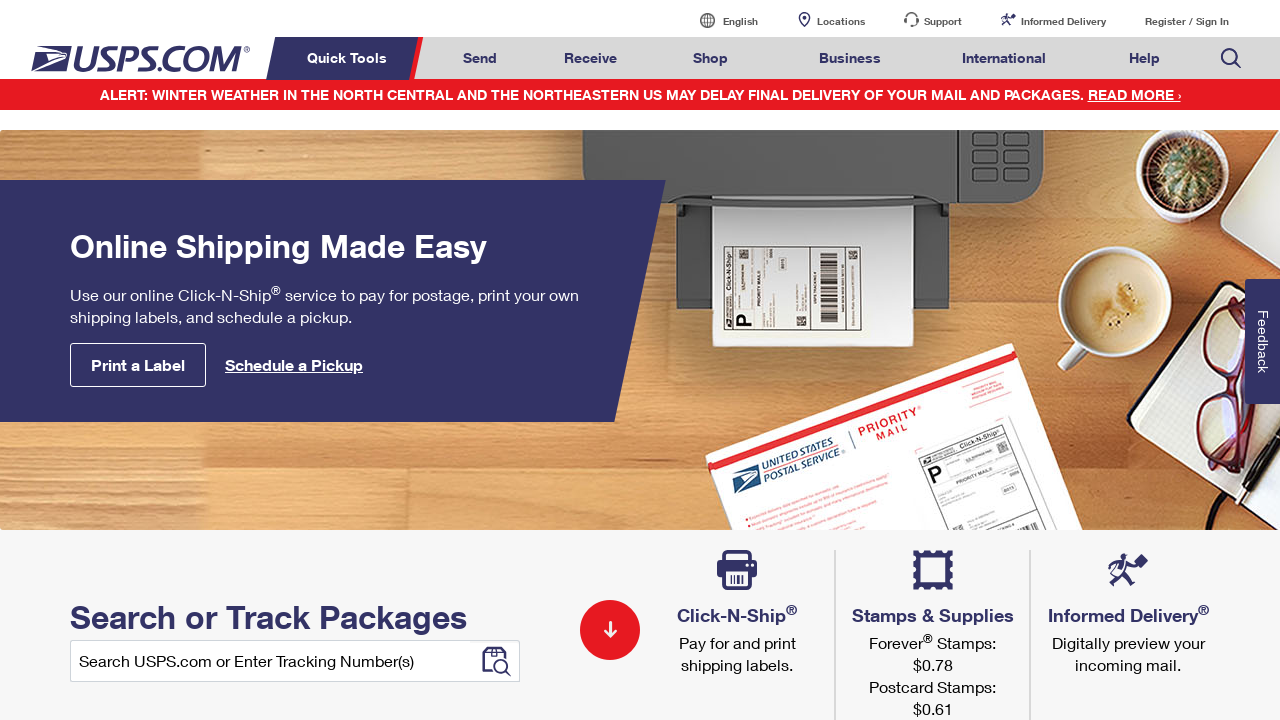

Waited for page to load (2000ms)
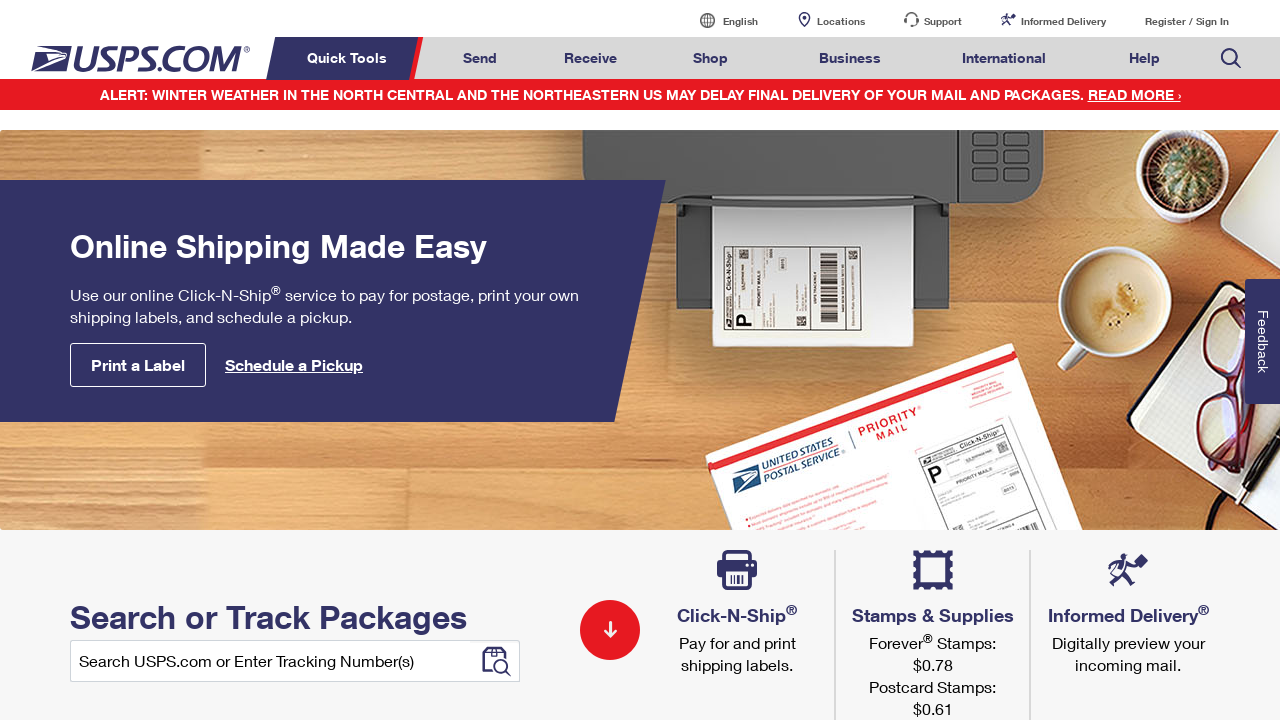

Hovered over Shop menu item at (711, 58) on xpath=//*[@class = 'menuitem'] >> nth=2
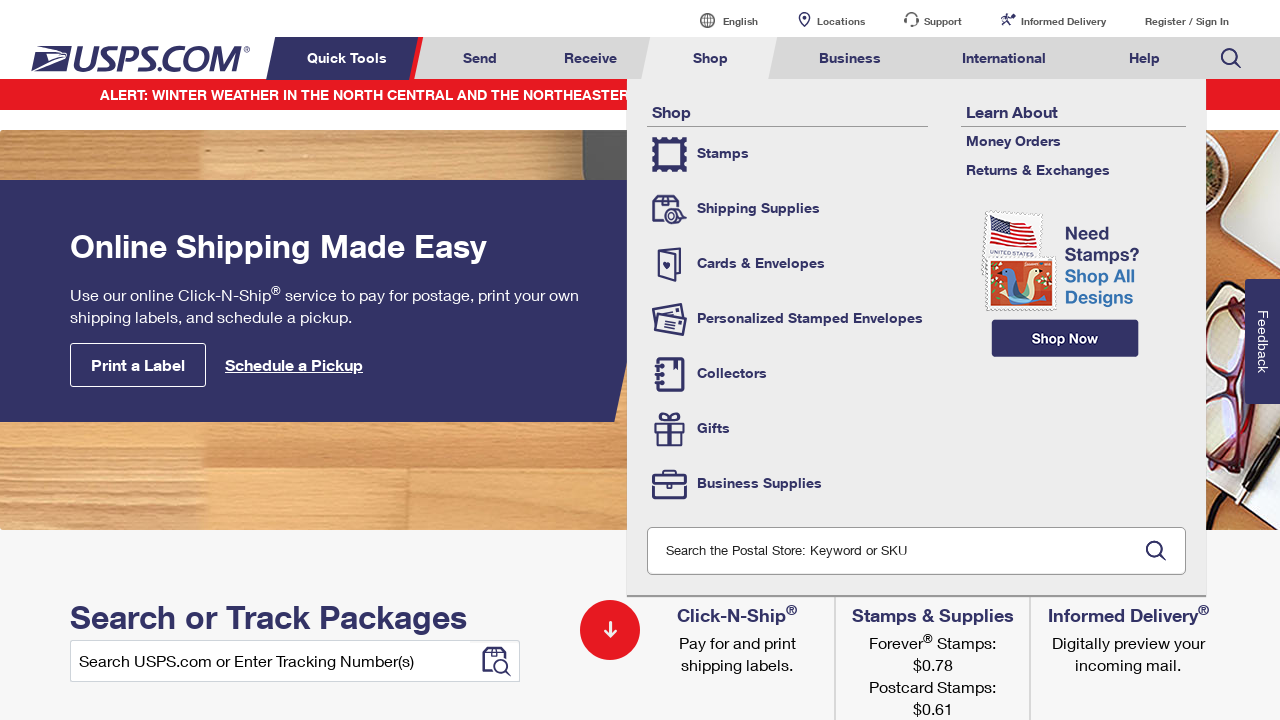

Clicked on Stamps option in Shop menu at (788, 154) on xpath=//*[@class = 'tool-stamps'] >> nth=1
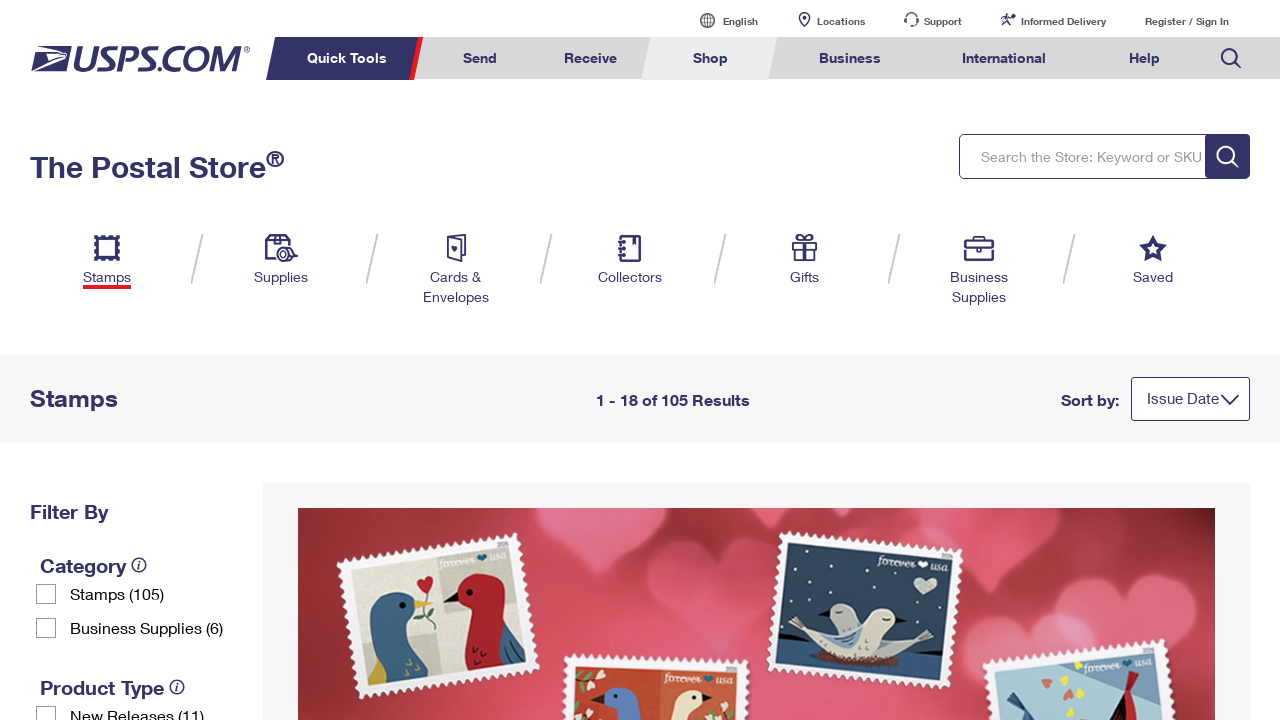

Clicked first stamp filter checkbox at (157, 594) on xpath=//*[@class = 'checkbox-label'] >> nth=0
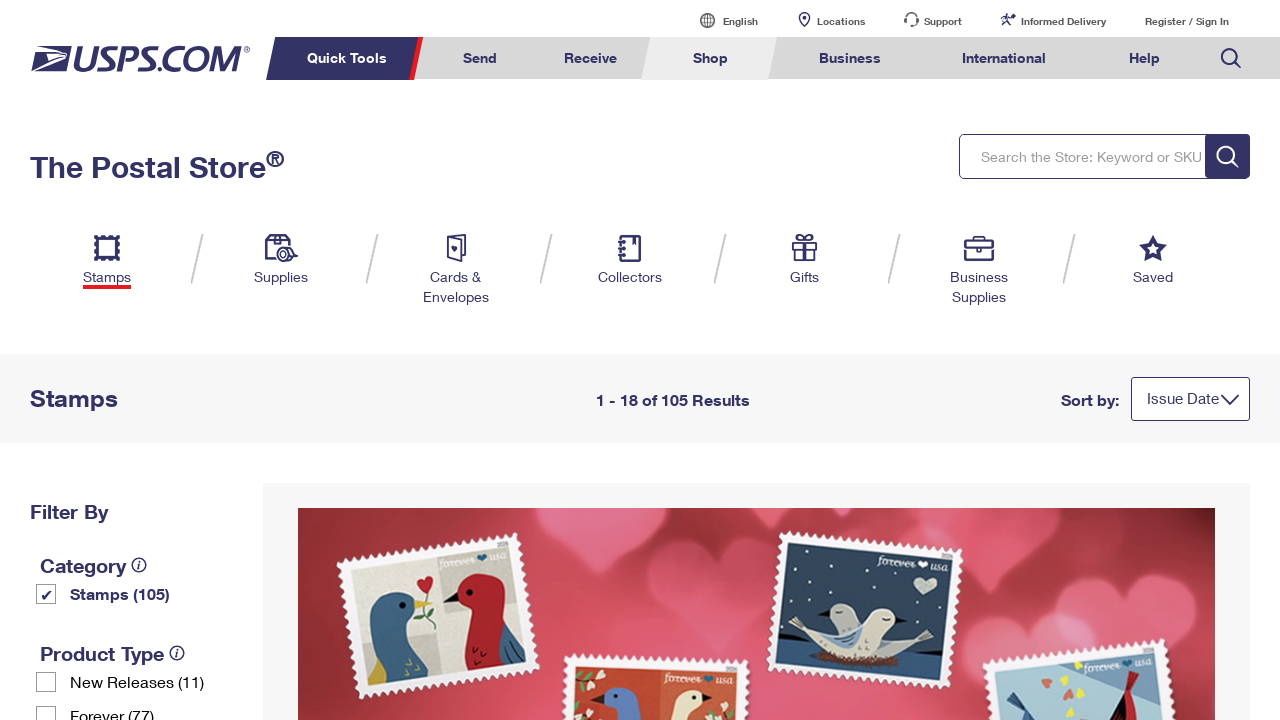

Clicked Additional Postage filter checkbox at (157, 361) on xpath=//*[@class = 'checkbox-label'] >> nth=4
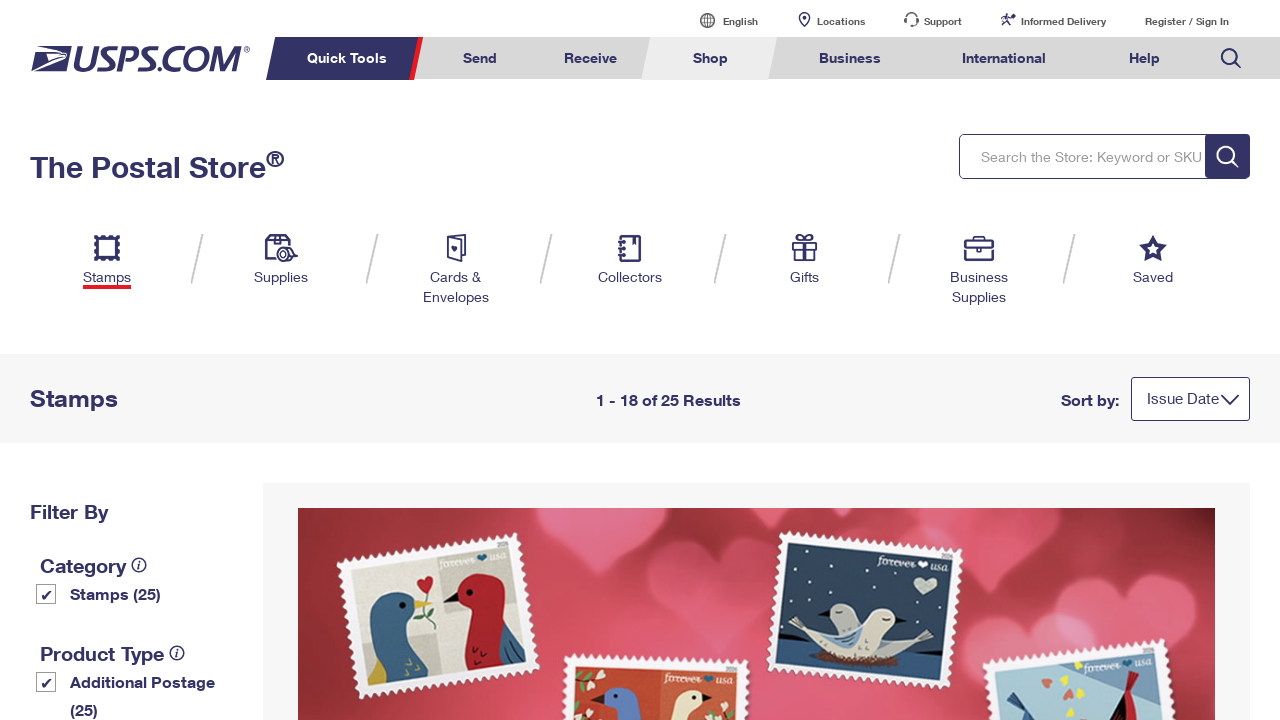

Scrolled down by 400 pixels
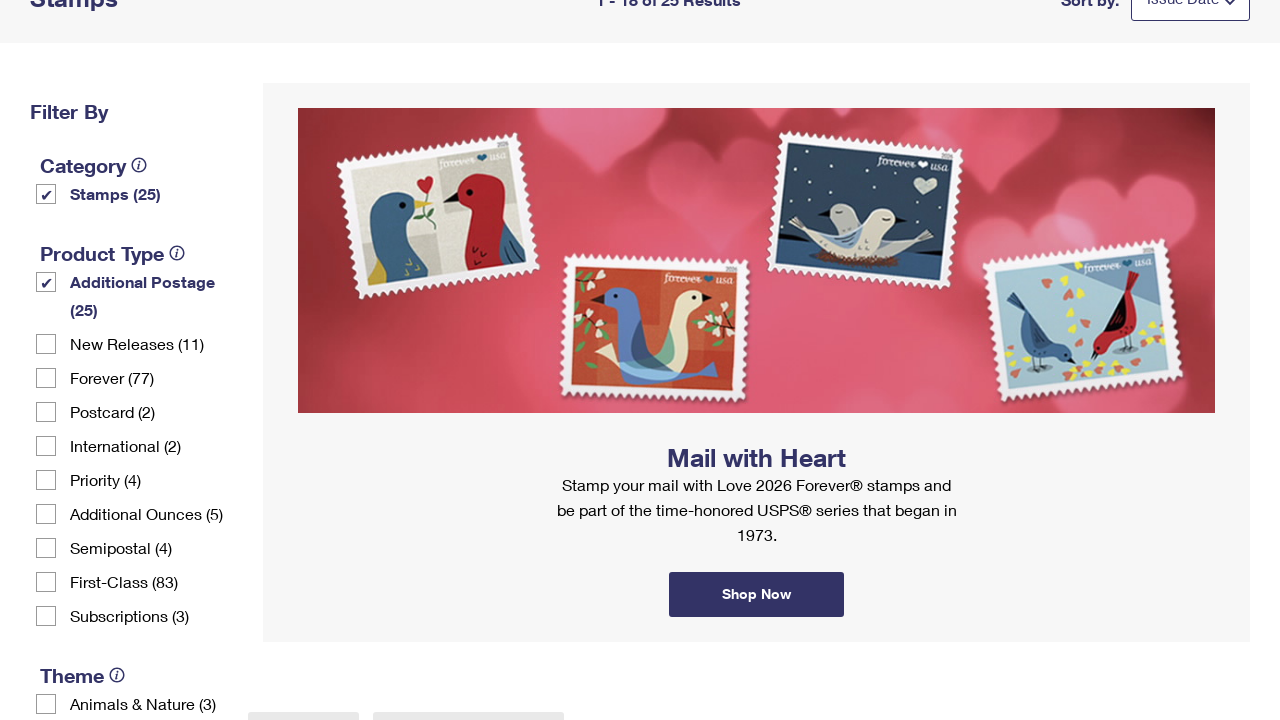

Clicked on first stamp in filtered results at (413, 360) on xpath=//*[@class = 'col-6 col-md-4 results-per-page '] >> nth=0
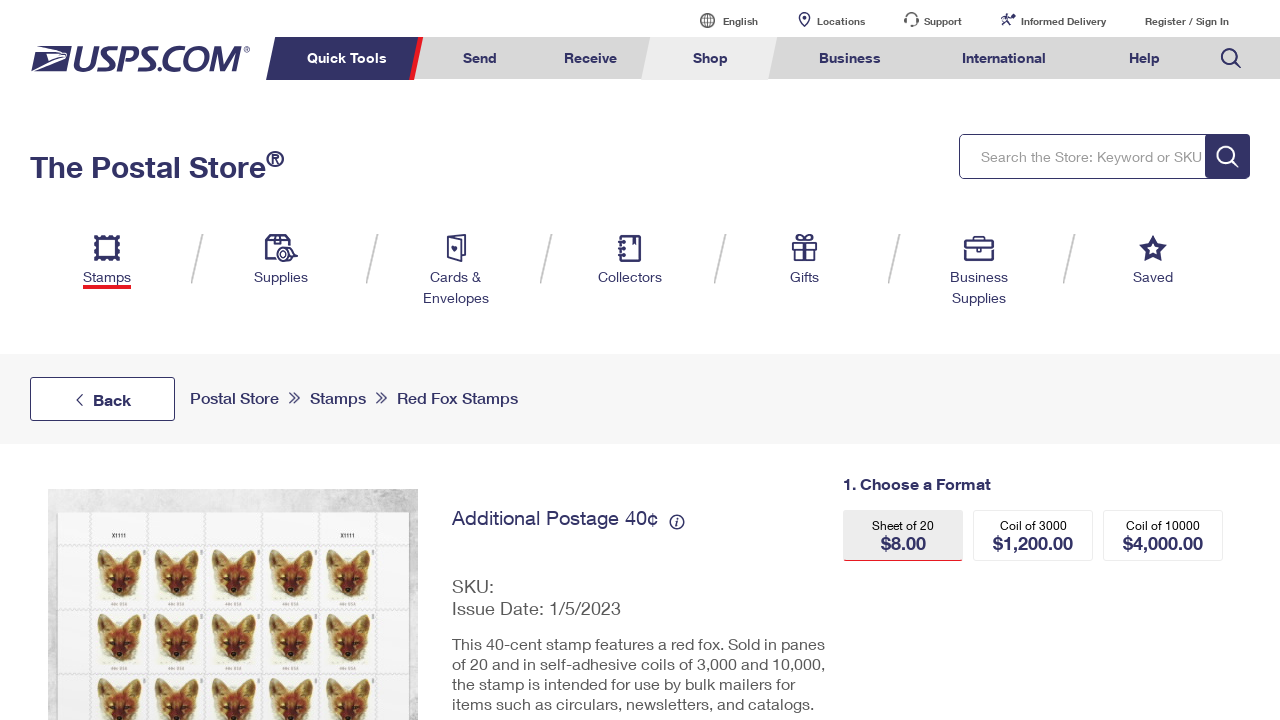

Clicked Add to Cart button at (1131, 361) on xpath=//*[@id = 'addToCartVisBtn122104']
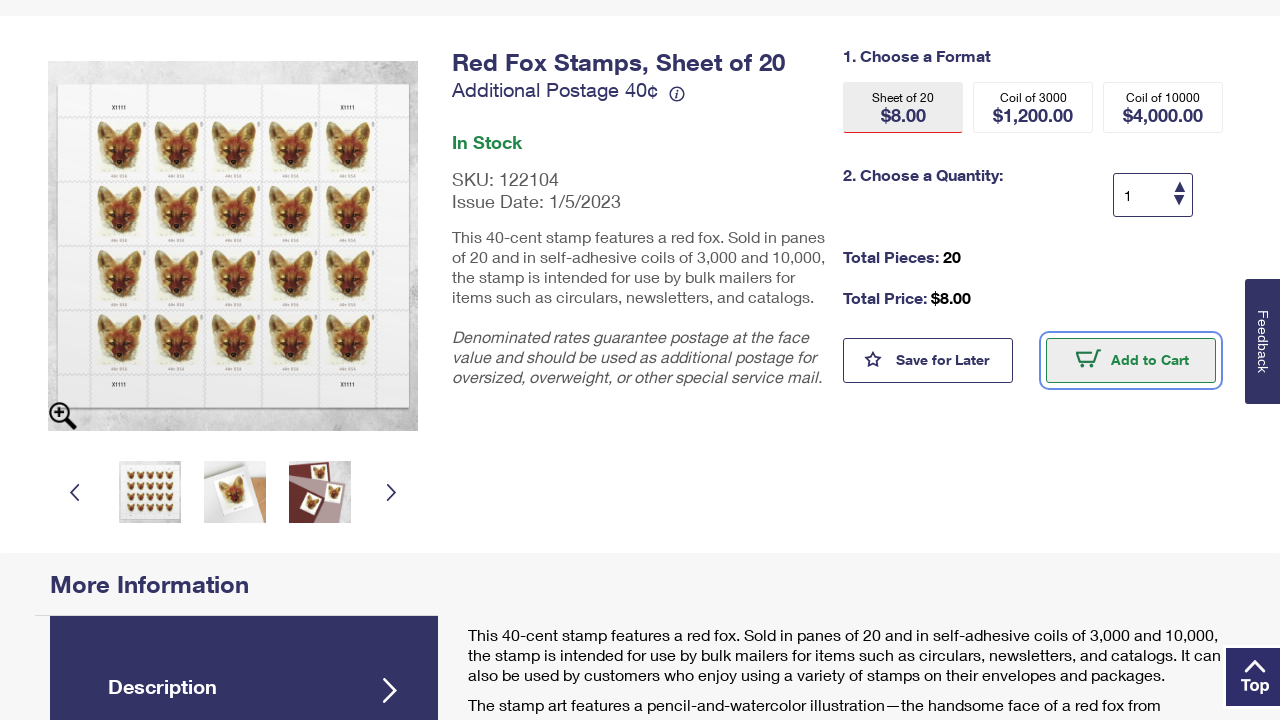

Clicked View Cart button at (709, 543) on xpath=//*[@class= 'button--primary button--white']
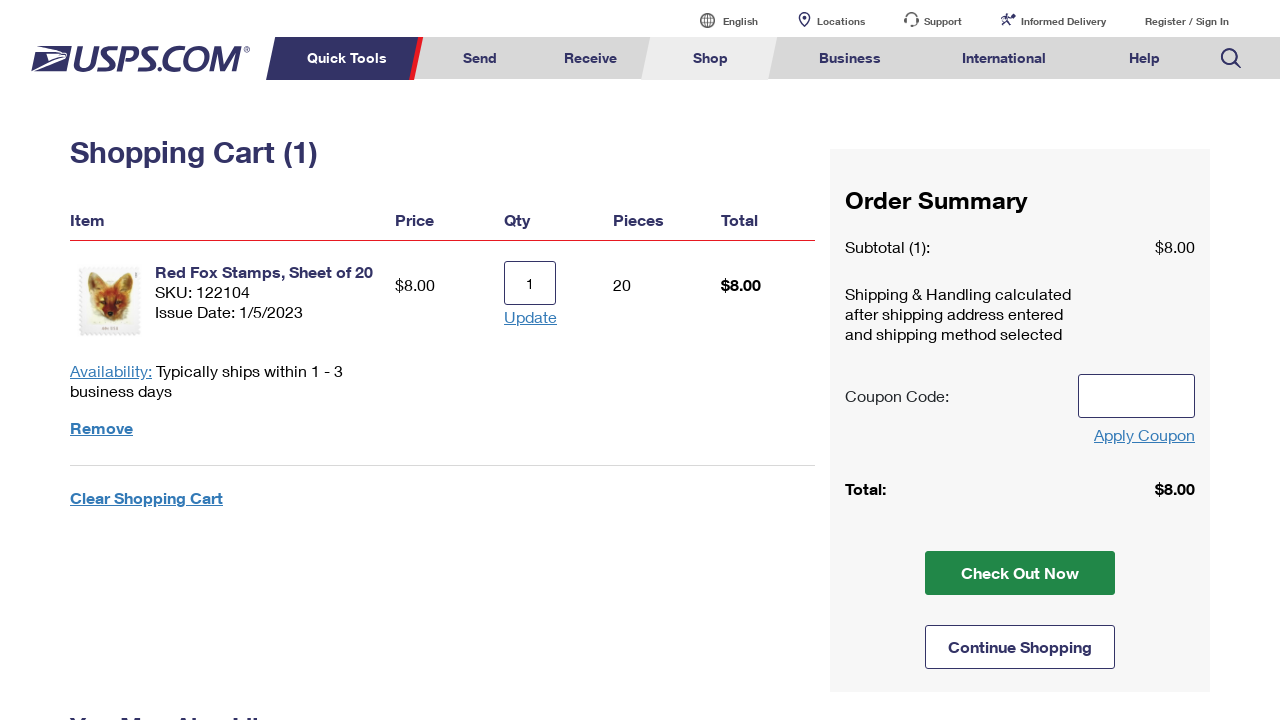

Filled quantity field with value '2' on //*[@class = 'col-8 form-control']
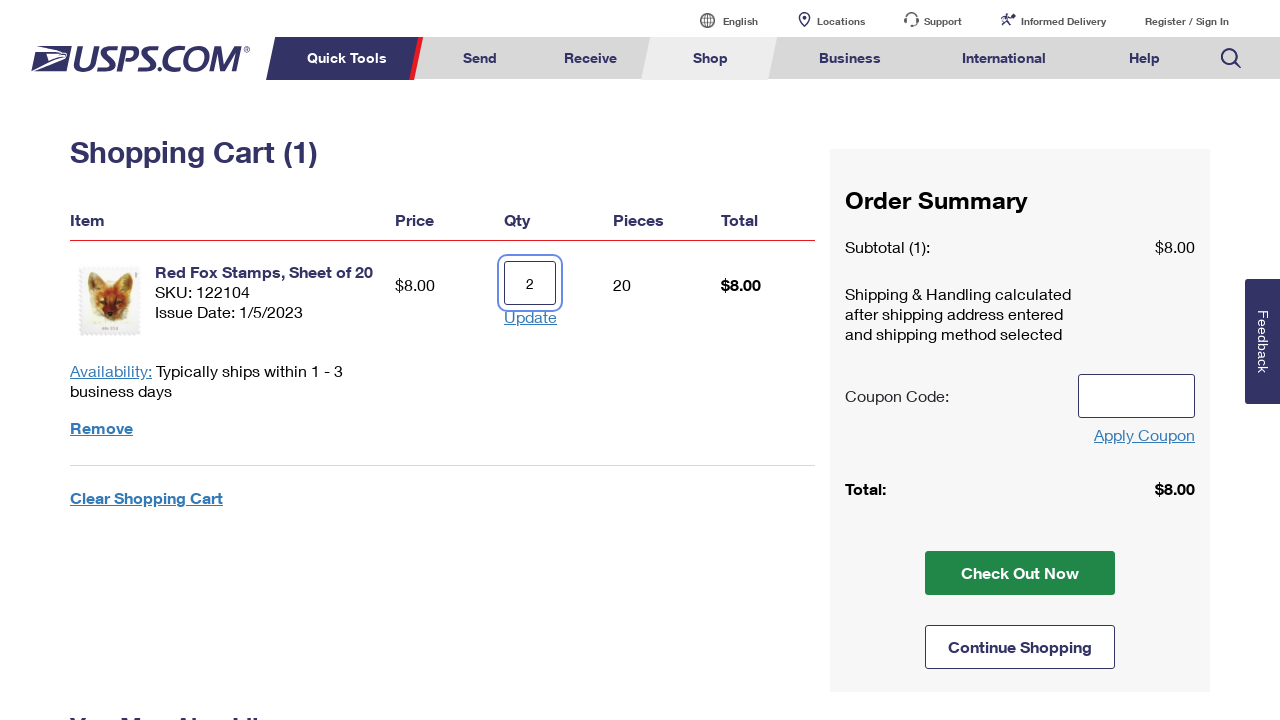

Clicked Update button to apply quantity change at (531, 317) on xpath=//*[@id = 'atg_store_update']
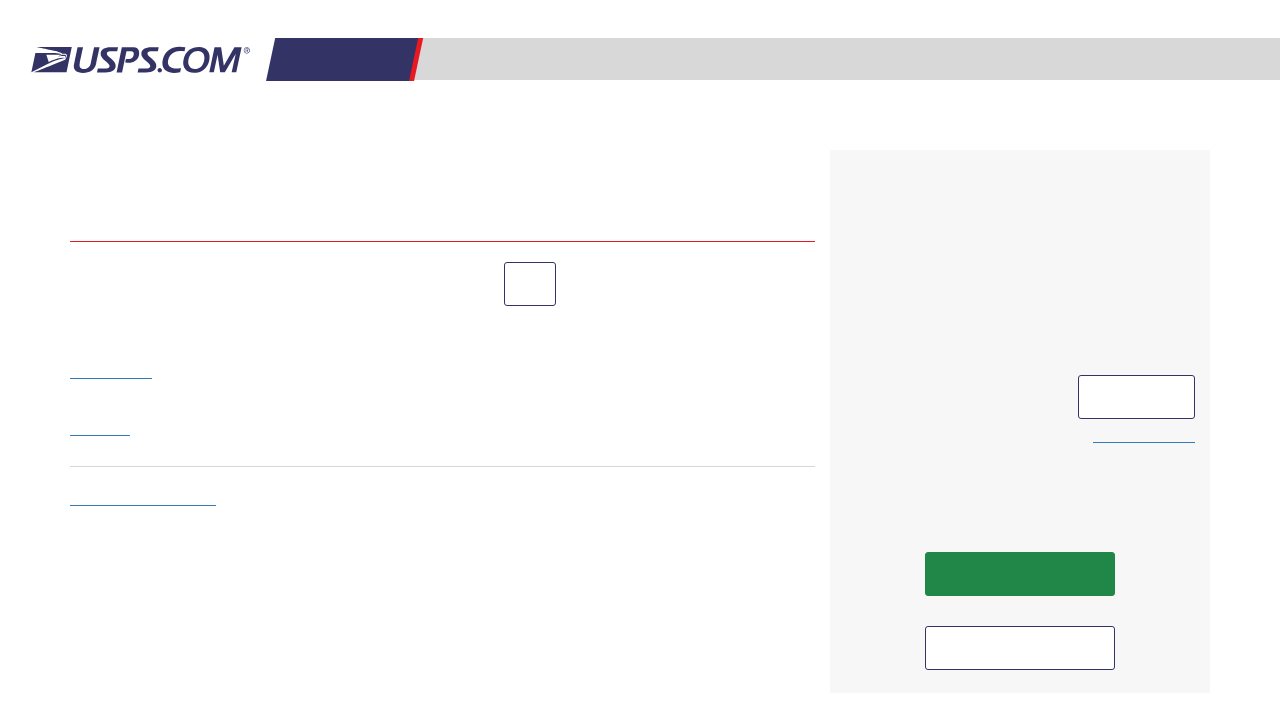

Waited for cart update to complete (2000ms)
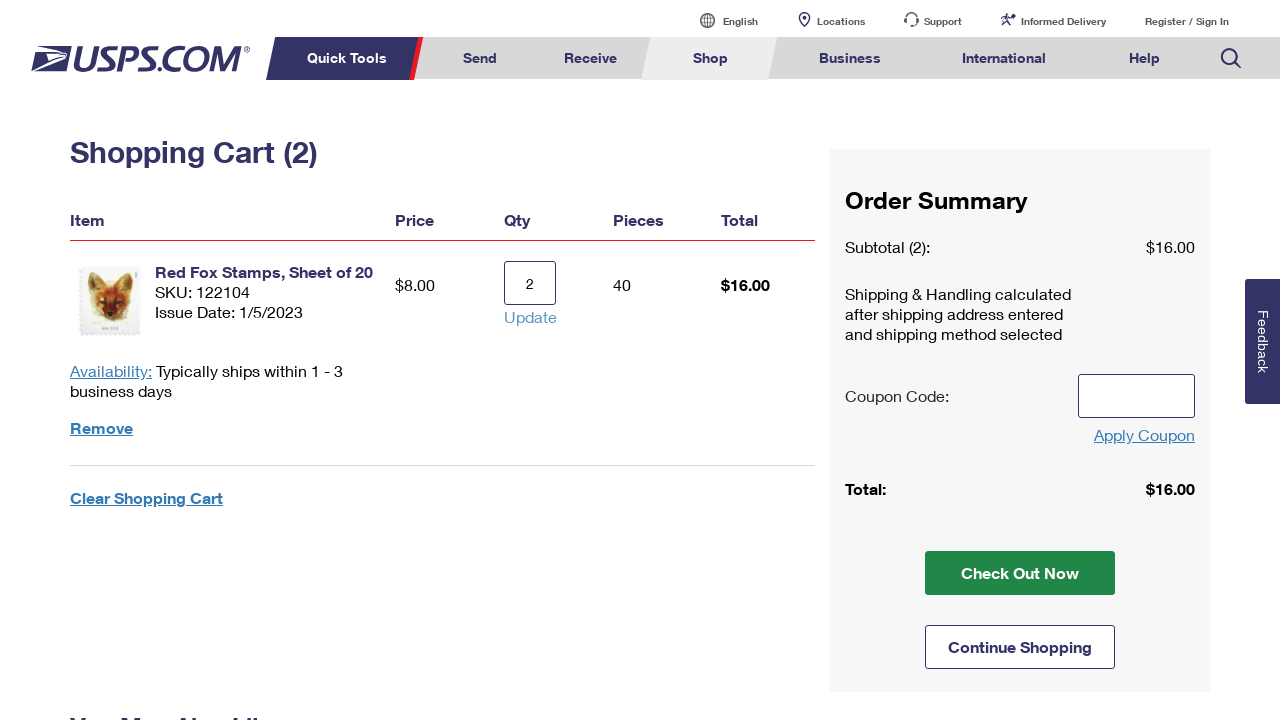

Waited for product information details to be visible
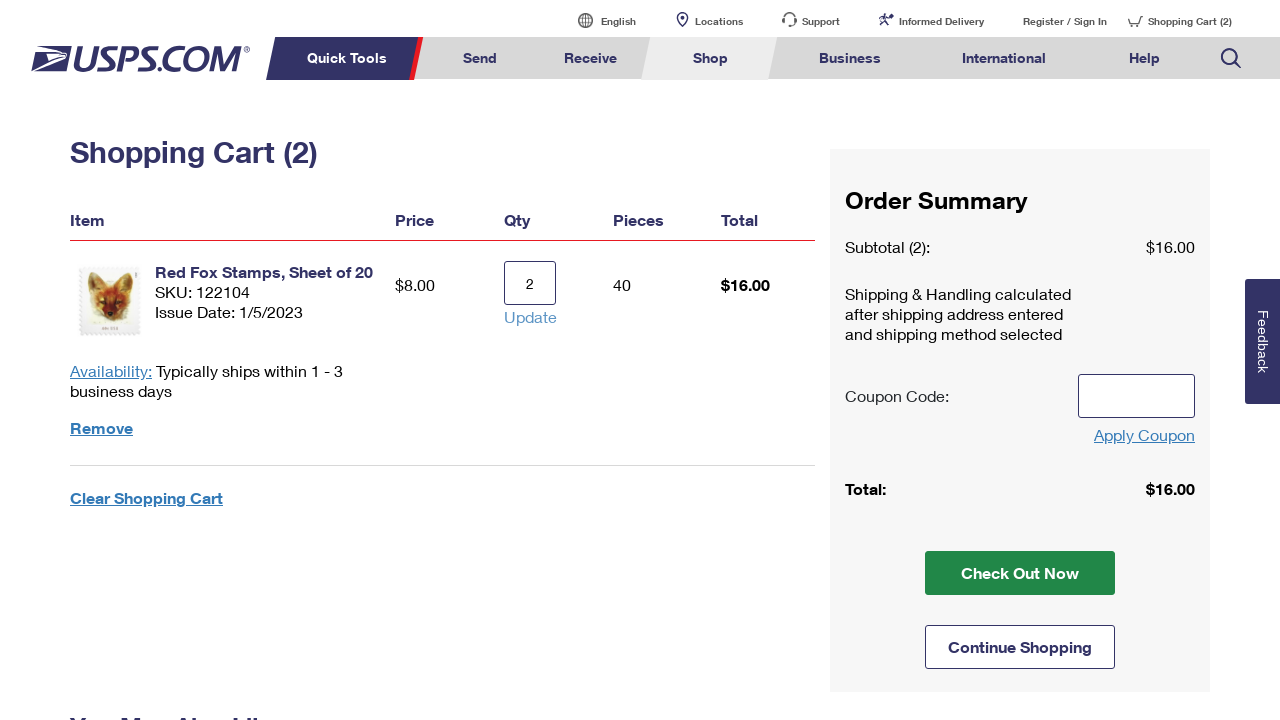

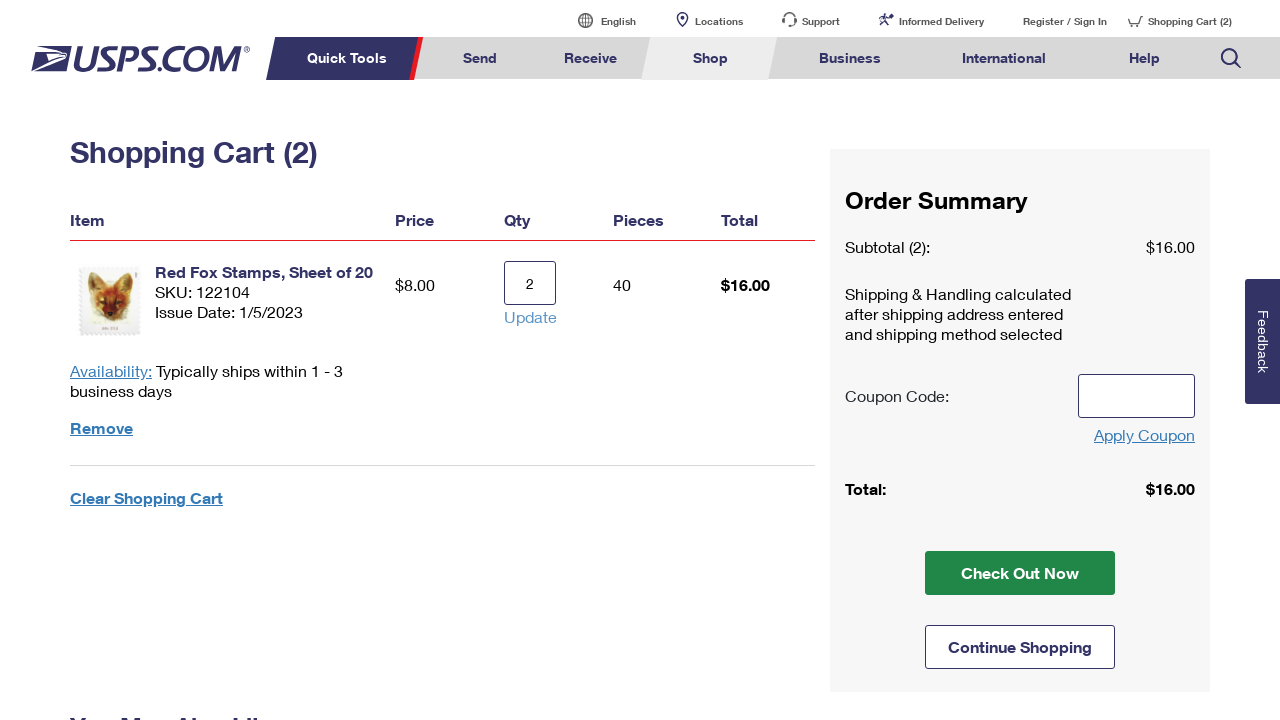